Tests hovering over an element to reveal hidden content

Starting URL: http://the-internet.herokuapp.com/

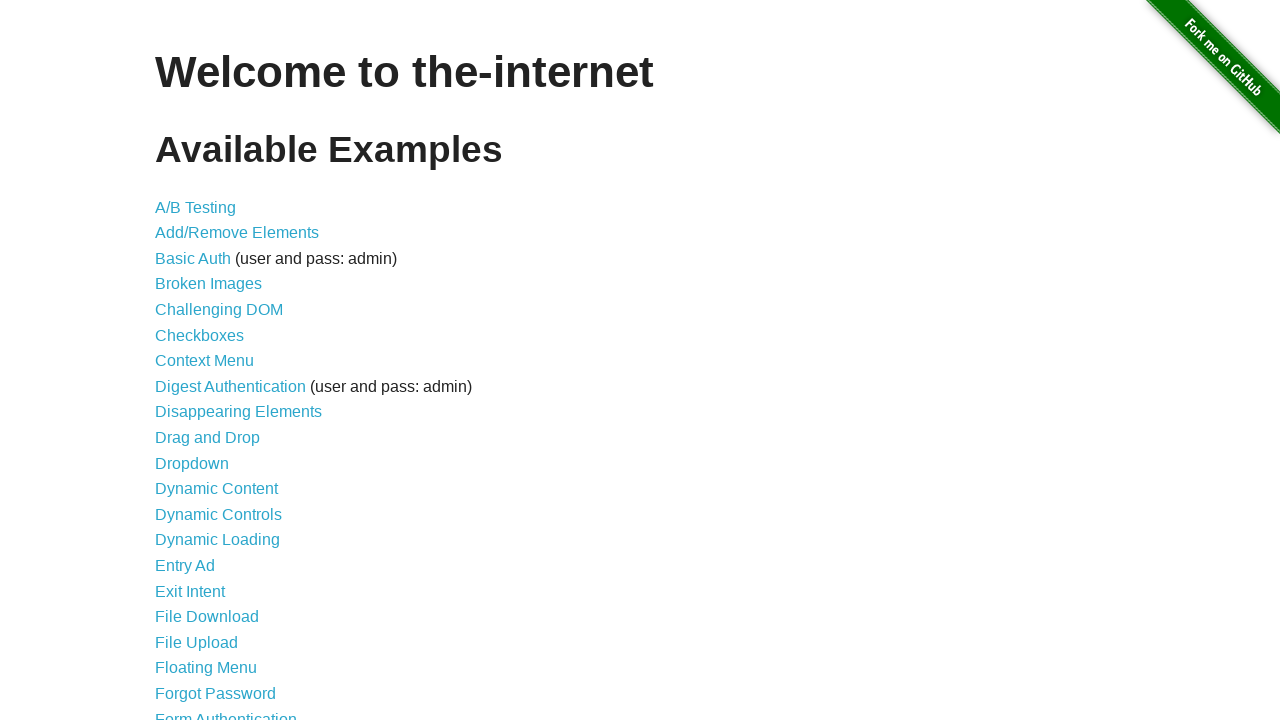

Clicked on Hovers link at (180, 360) on xpath=//a[text()='Hovers']
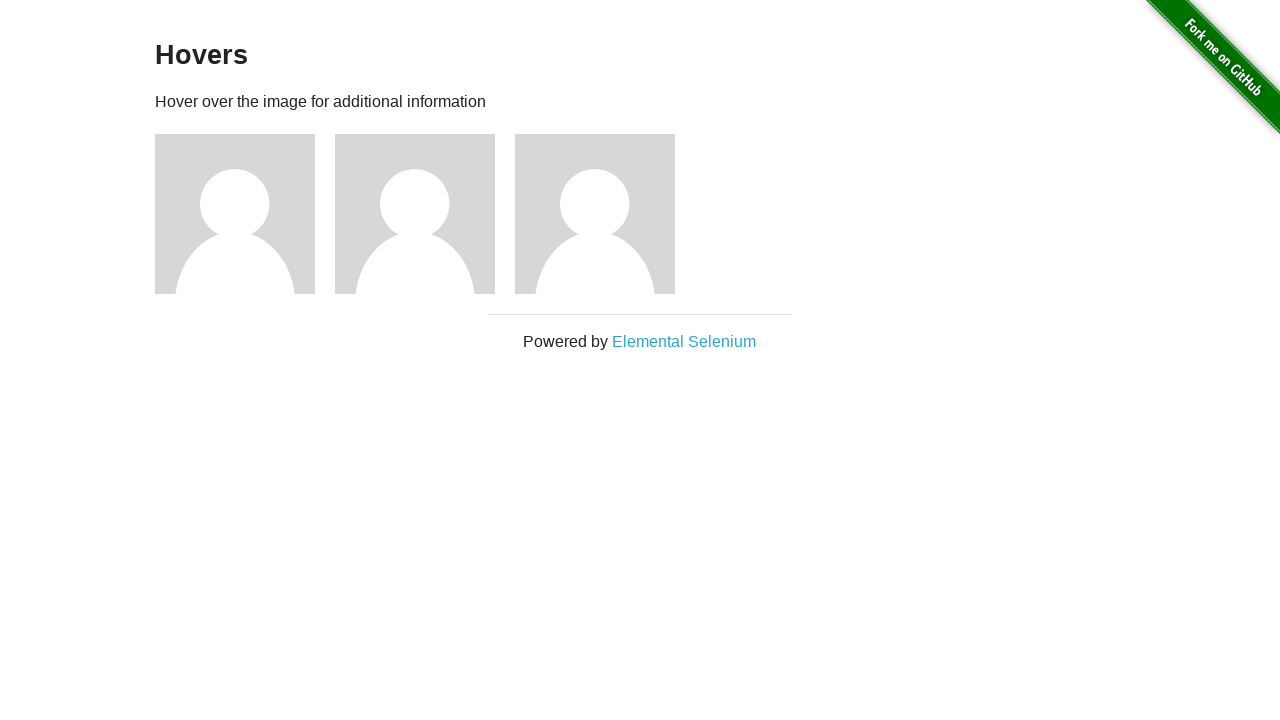

Verified that user1 text is not visible initially
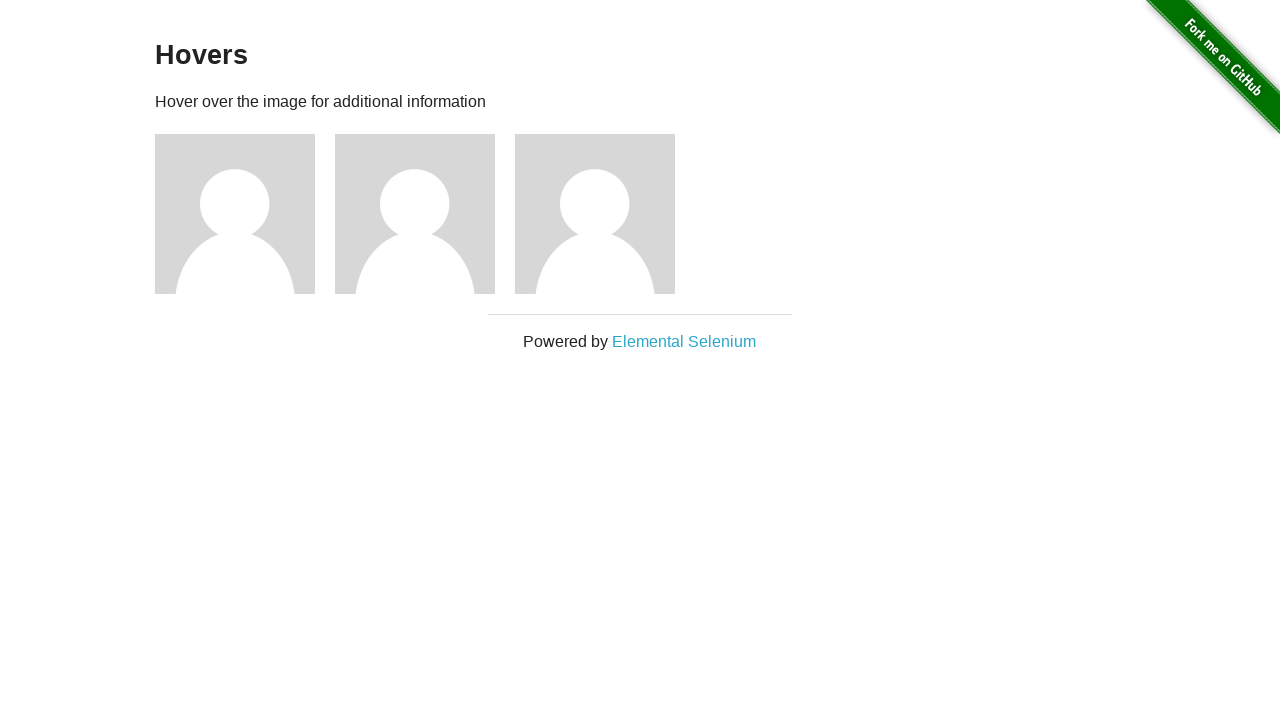

Hovered over the first figure element at (245, 214) on xpath=//div[@class='figure'][1]
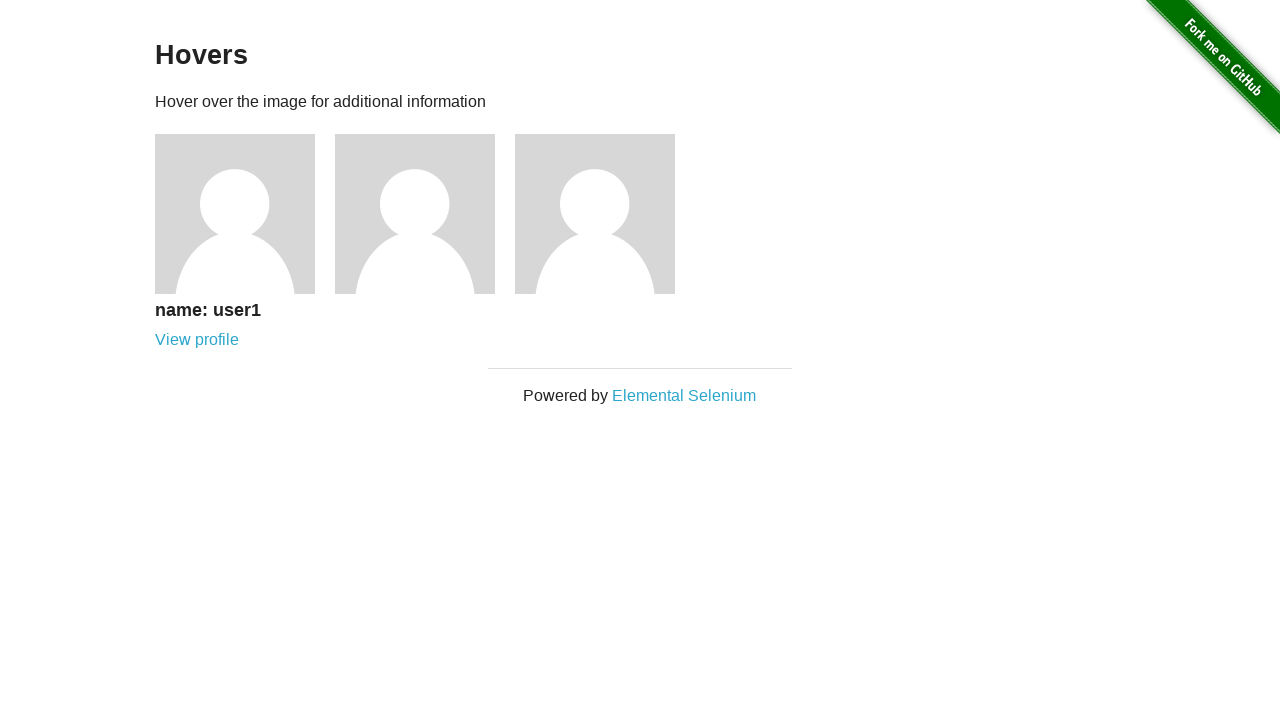

Verified that user1 text is now visible after hovering
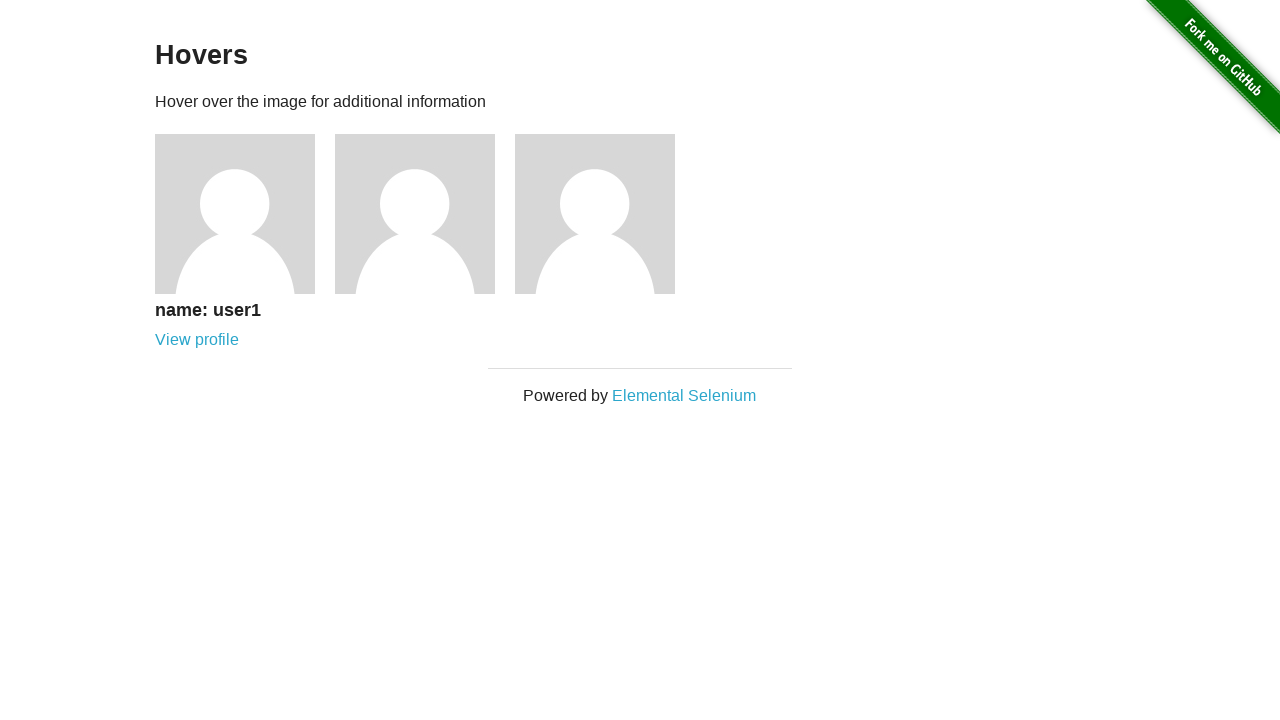

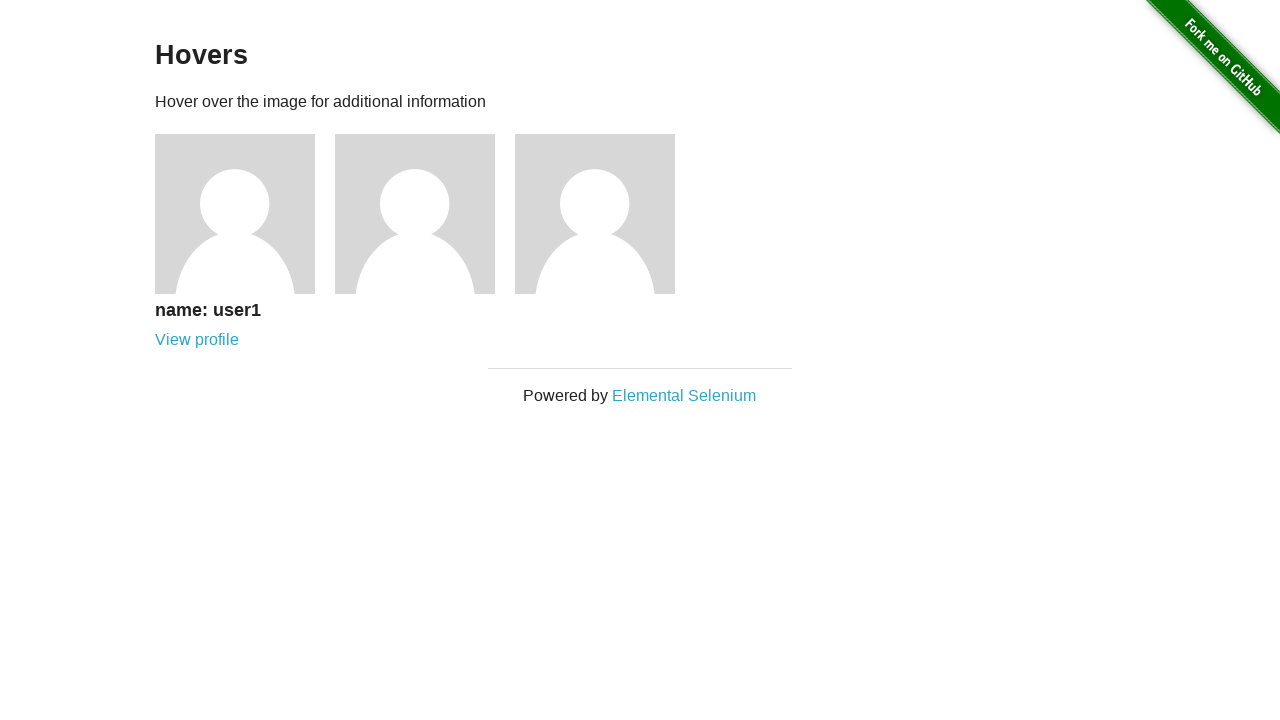